Tests table interaction on a practice website by locating a table element, verifying its structure (rows and columns), and accessing specific cell data from the table.

Starting URL: https://rahulshettyacademy.com/AutomationPractice/

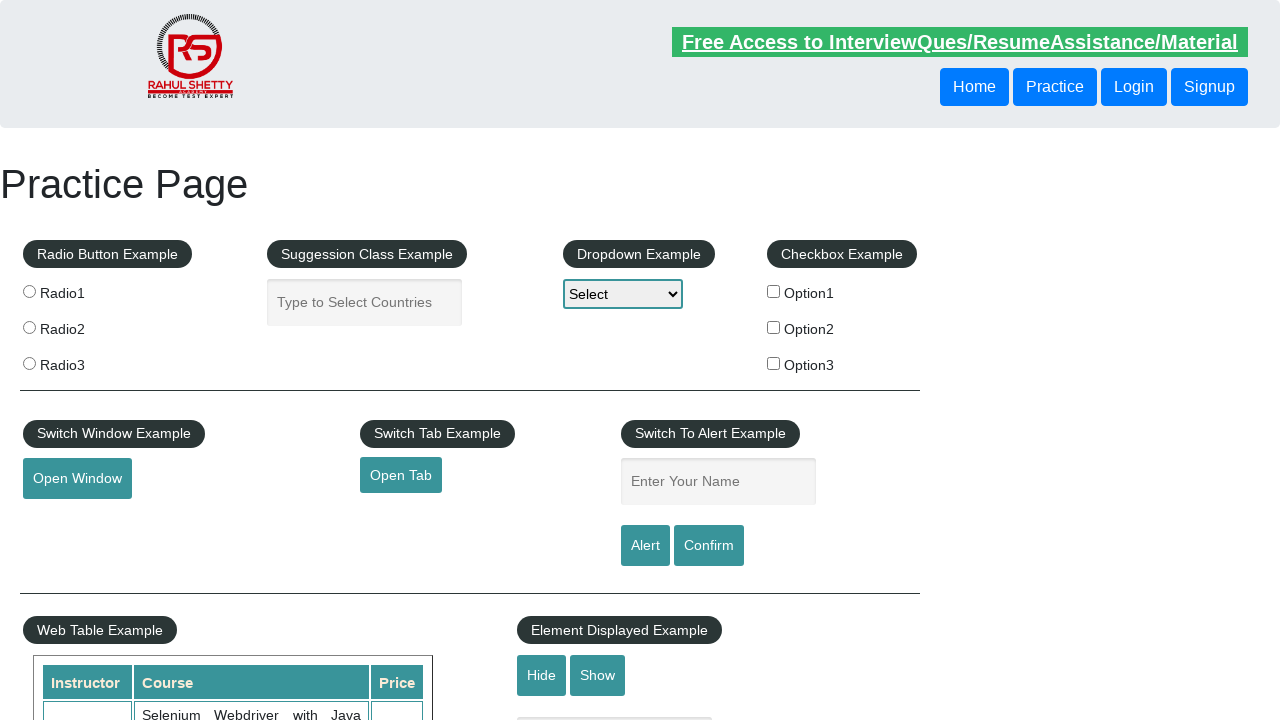

Waited for table element to be visible
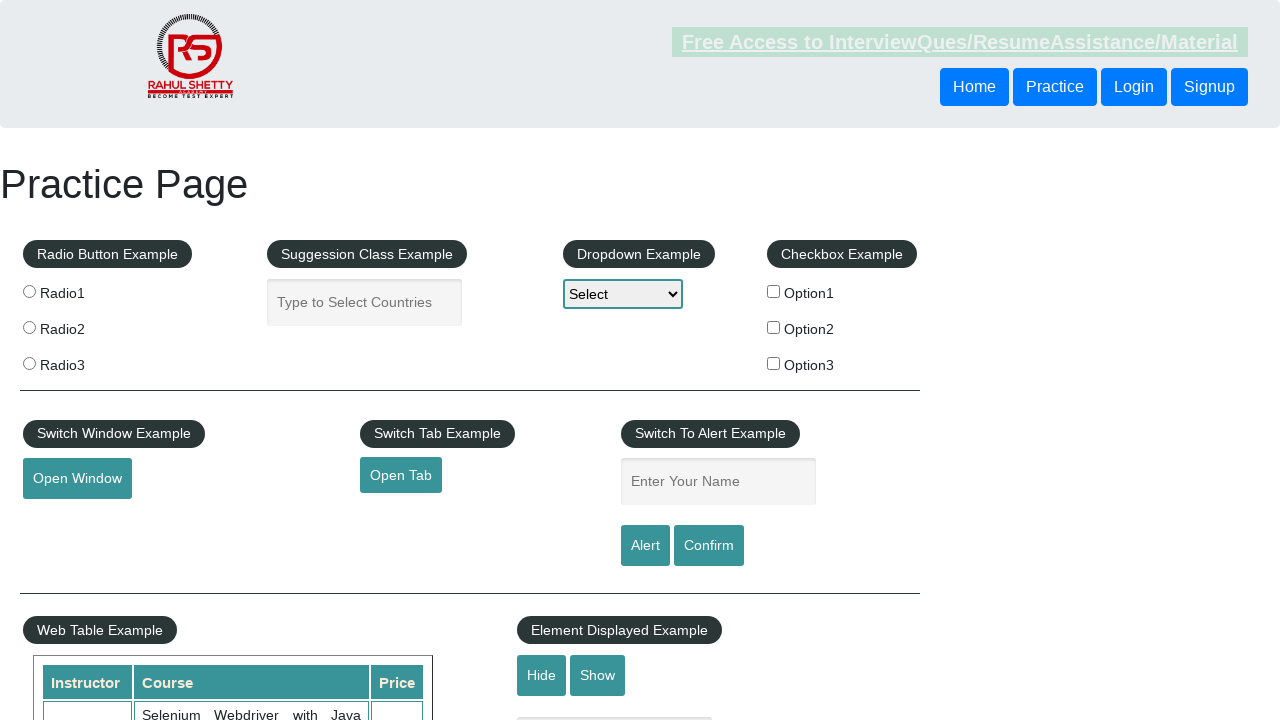

Located the table element
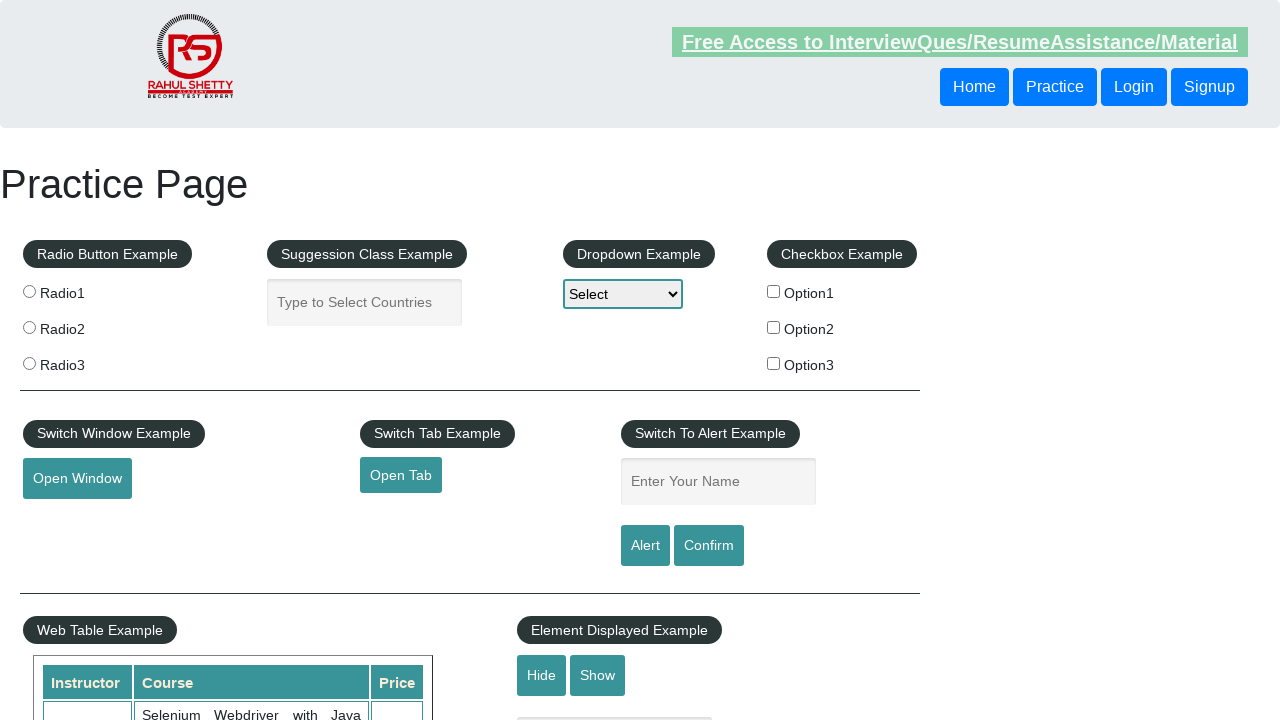

Located all table rows
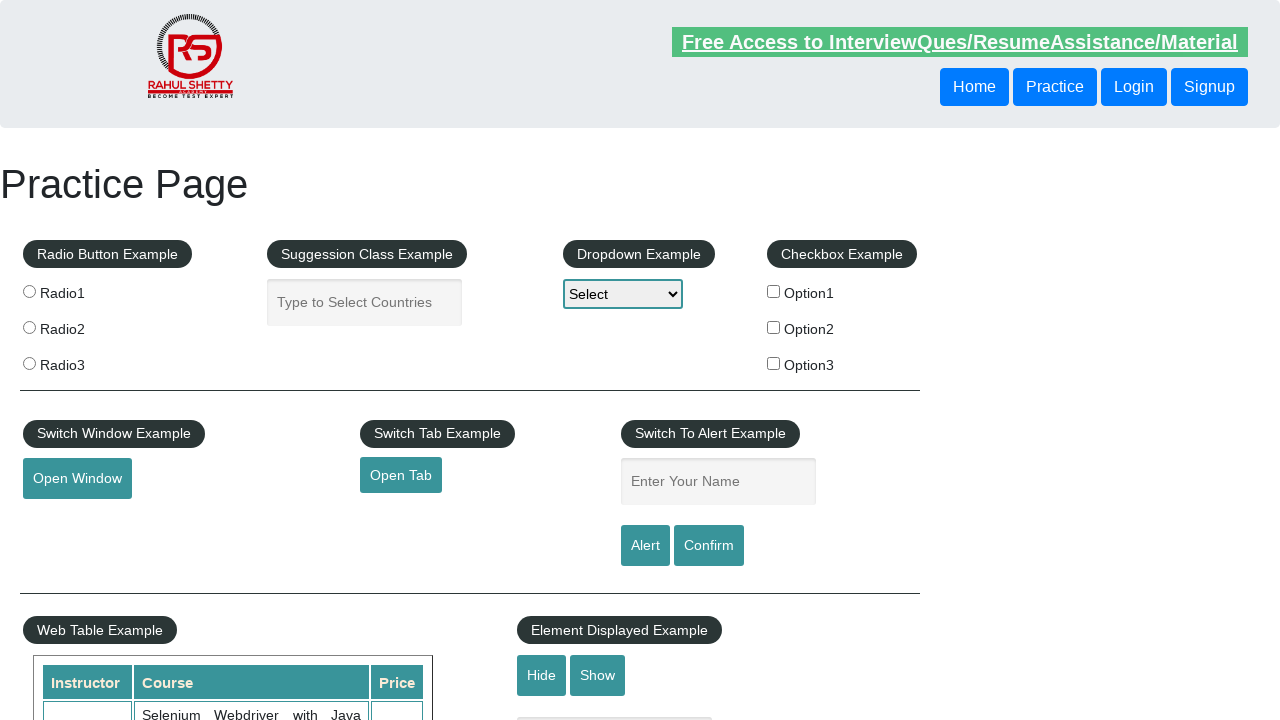

Counted table rows: 11 rows found
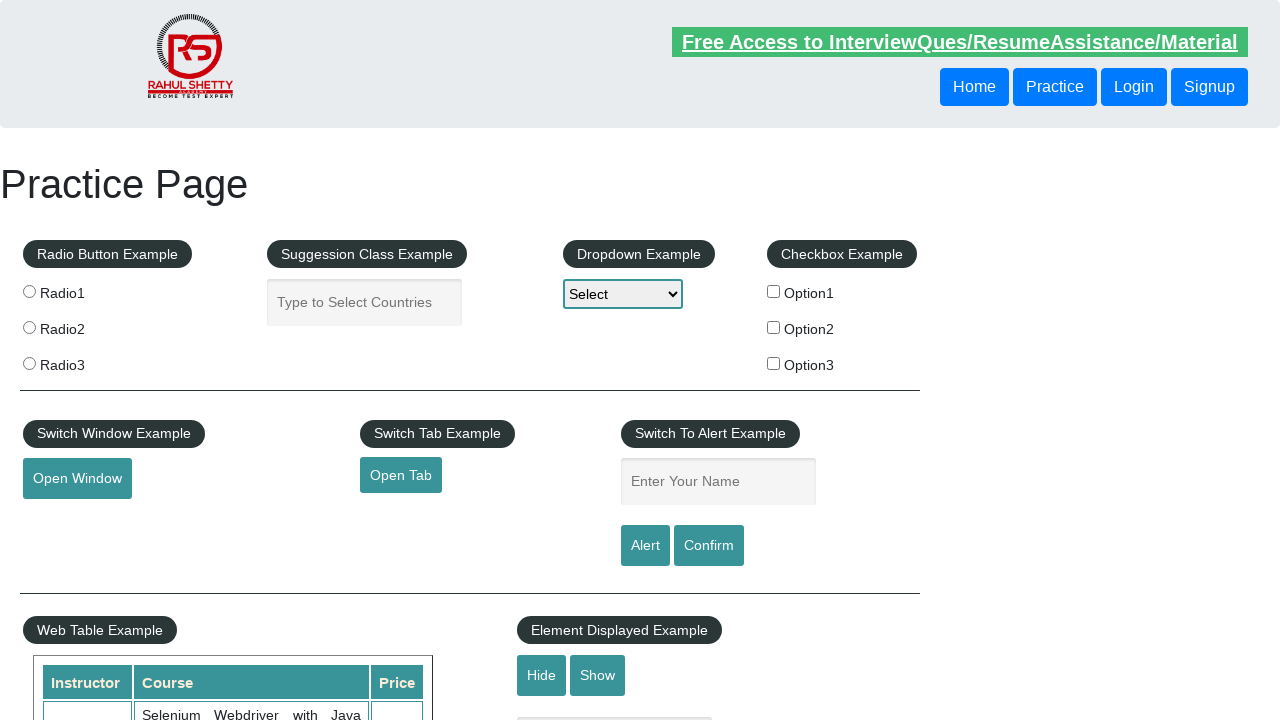

Located header columns from first row
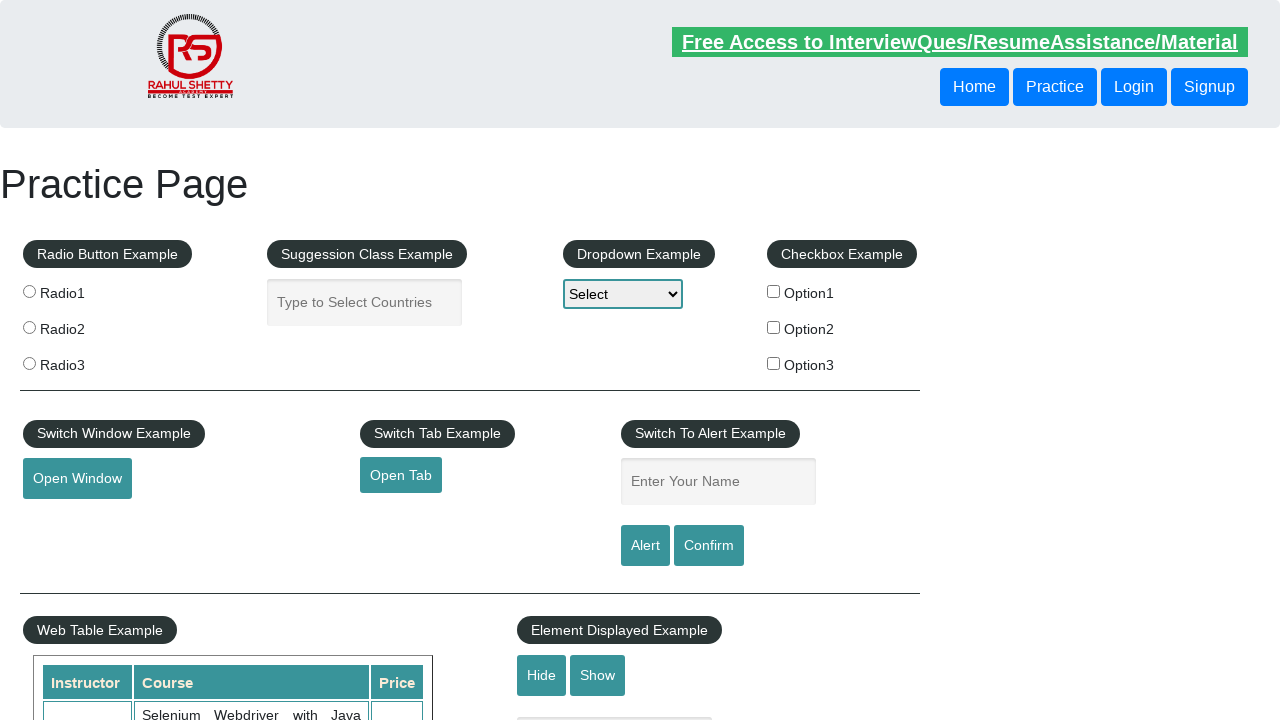

Counted table columns: 3 columns found
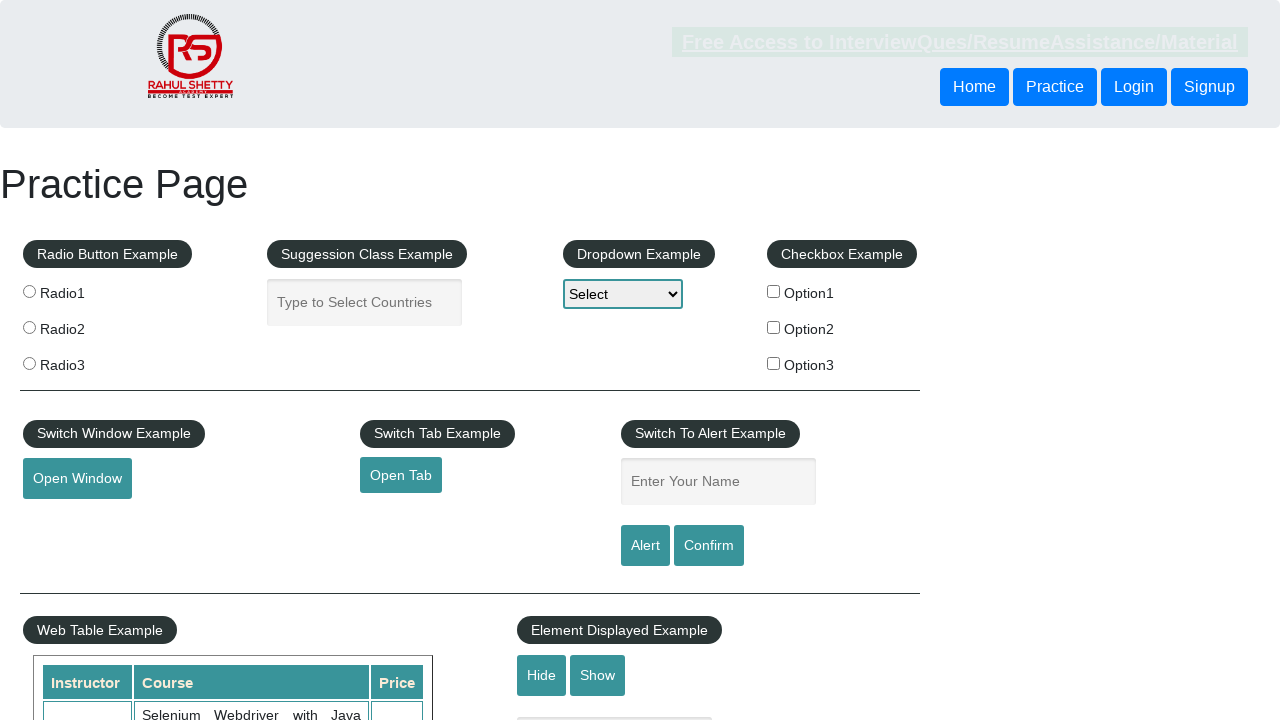

Located all cells in the third row
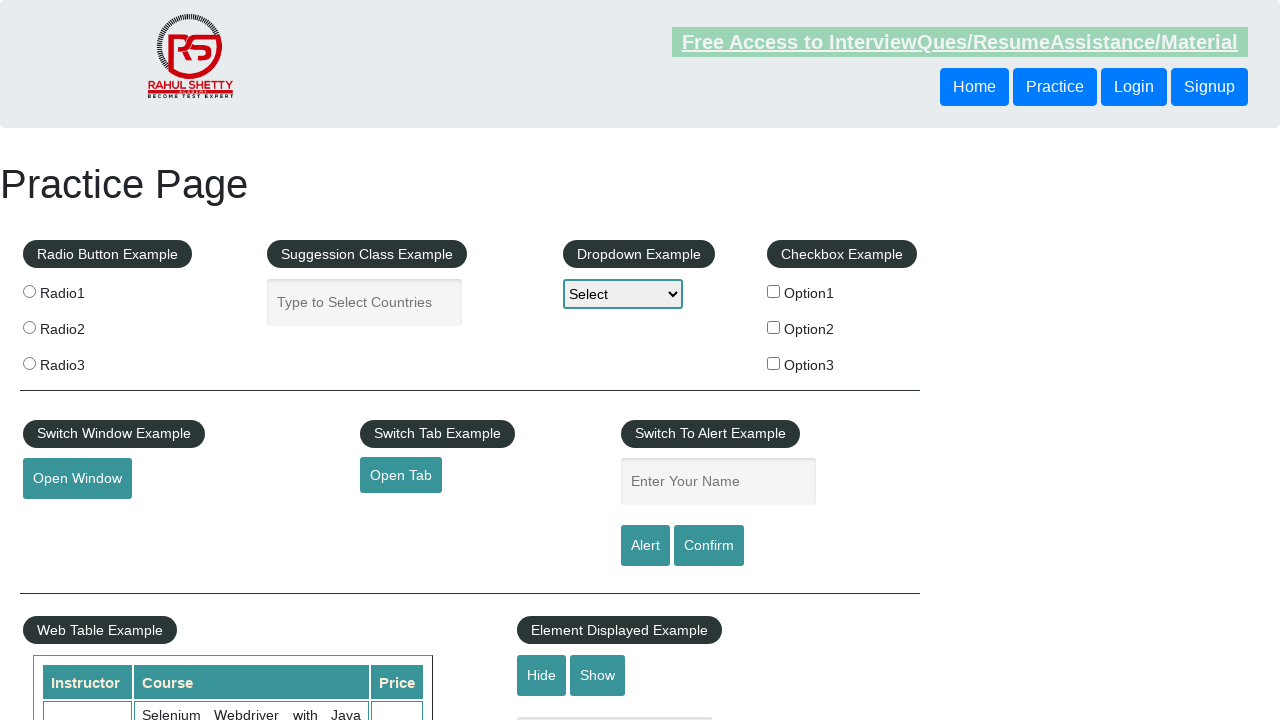

Retrieved text from first cell of third row: 'Rahul Shetty'
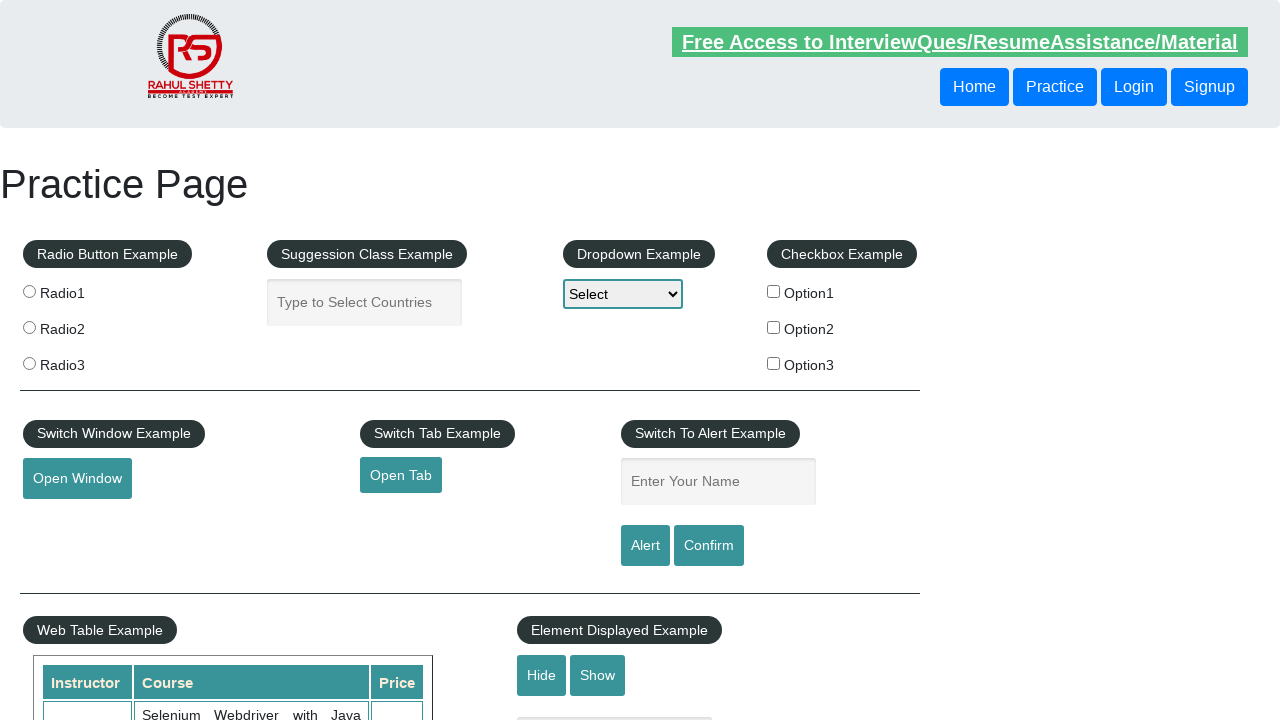

Retrieved text from second cell of third row: 'Learn SQL in Practical + Database Testing from Scratch'
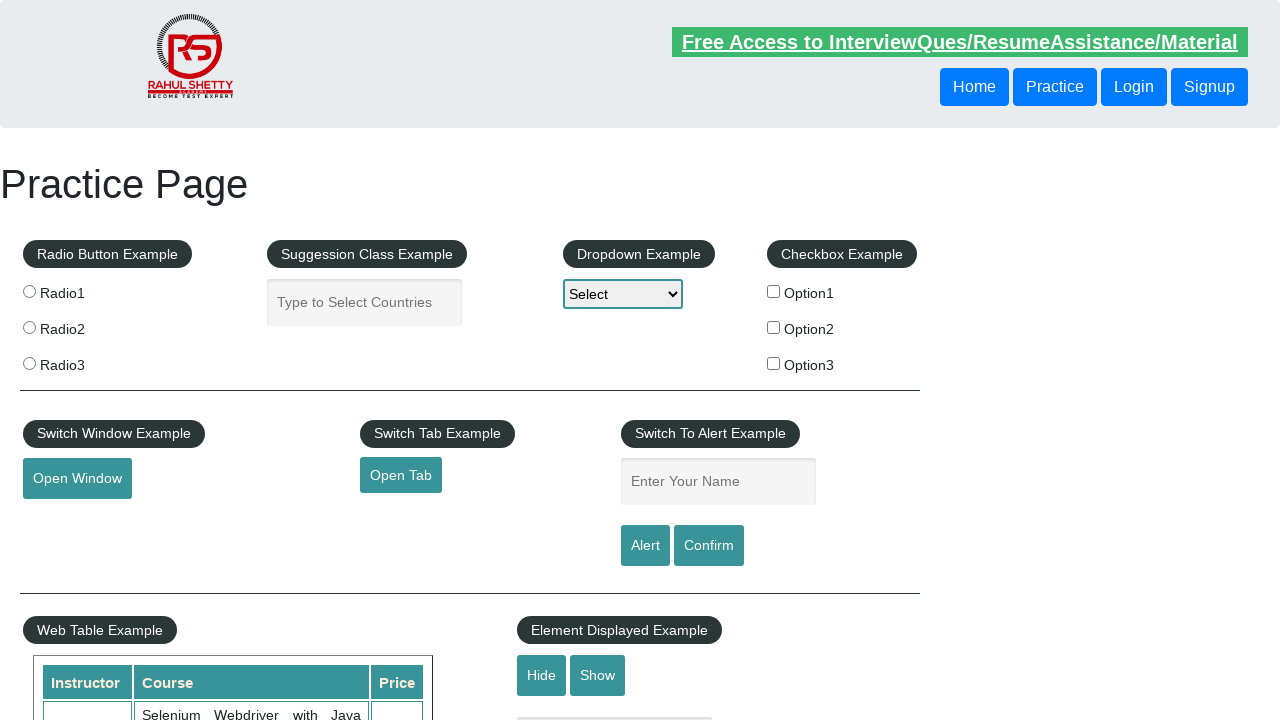

Retrieved text from third cell of third row: '25'
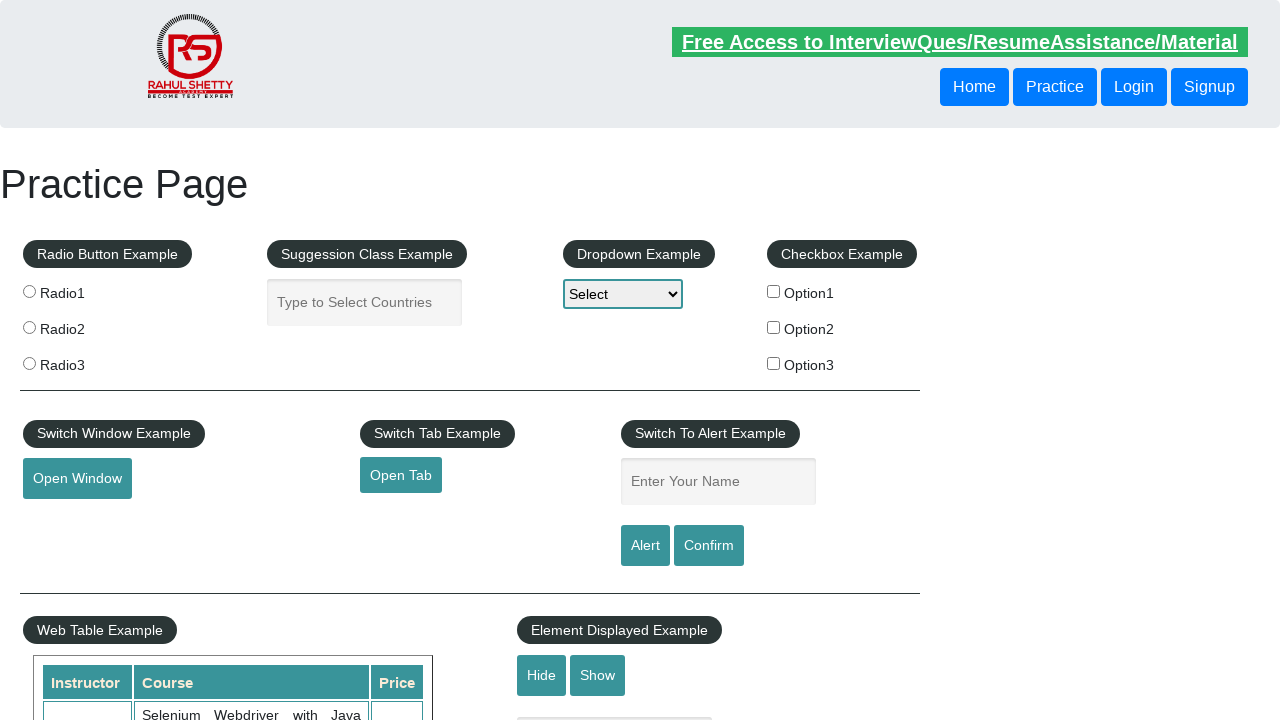

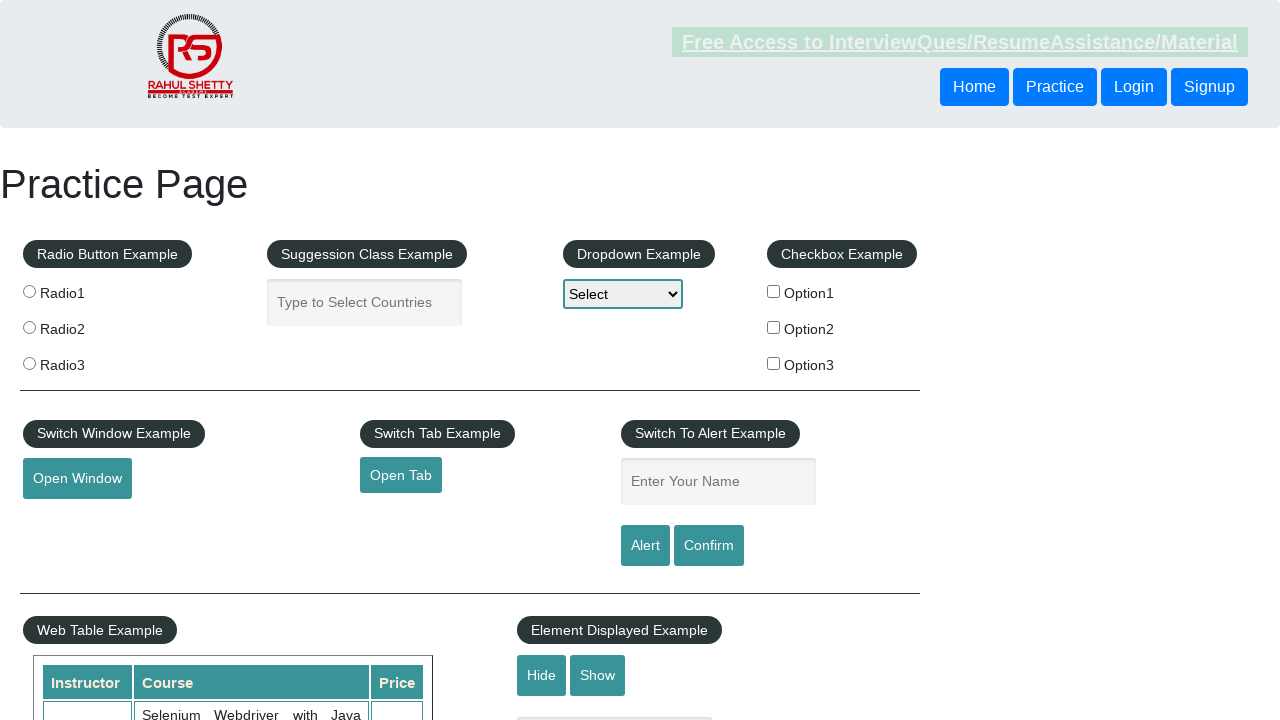